Demonstrates explicit wait by waiting for the login button to be clickable before clicking it.

Starting URL: https://the-internet.herokuapp.com/login

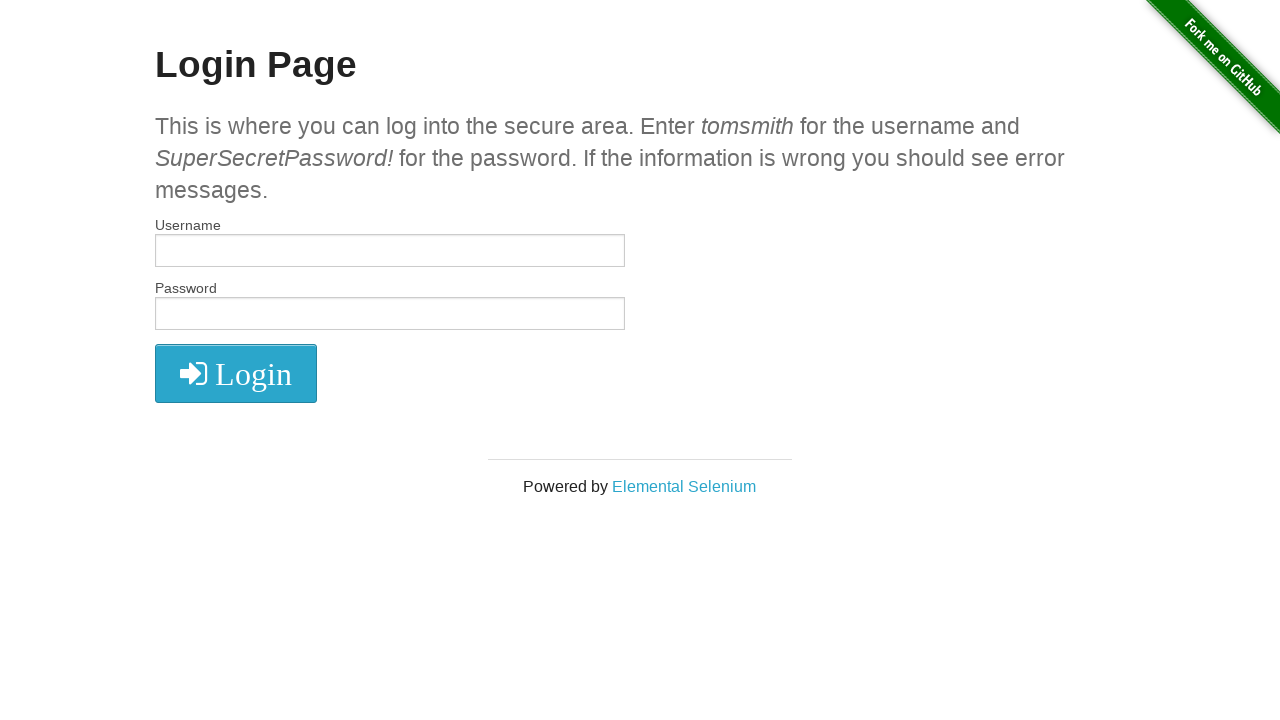

Waited for login button to become visible
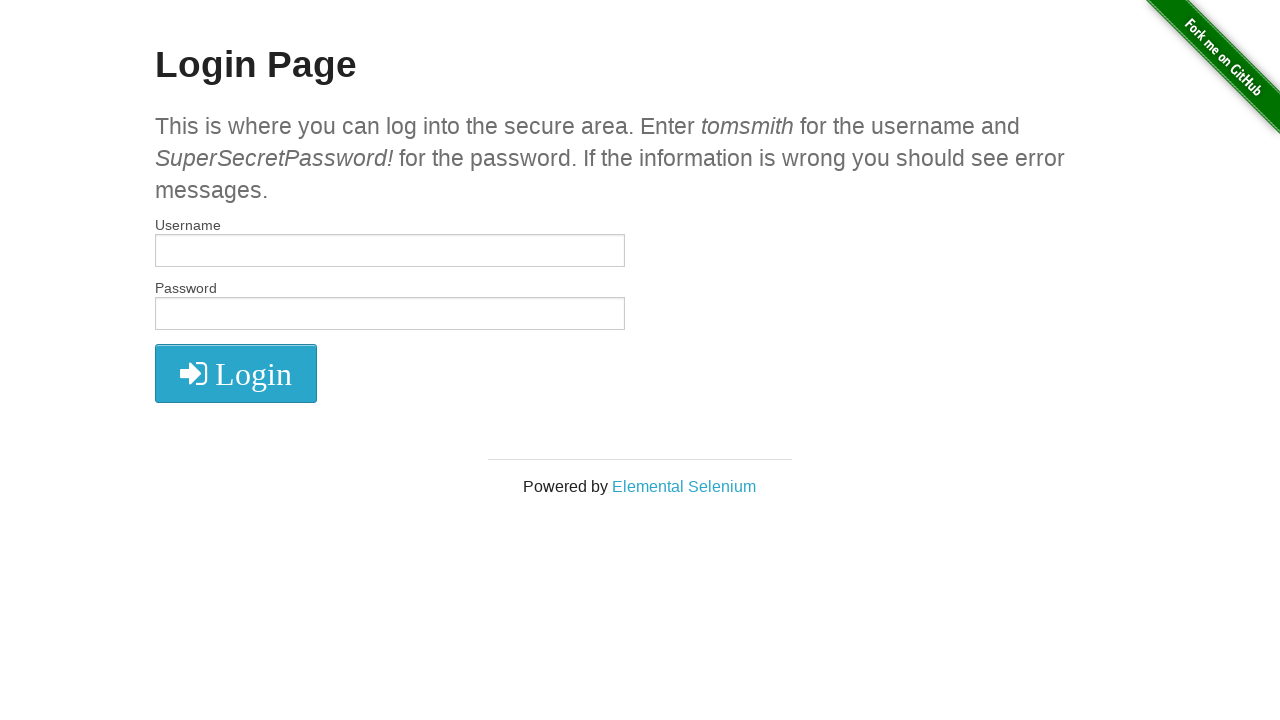

Clicked the login button at (236, 374) on .fa.fa-2x.fa-sign-in
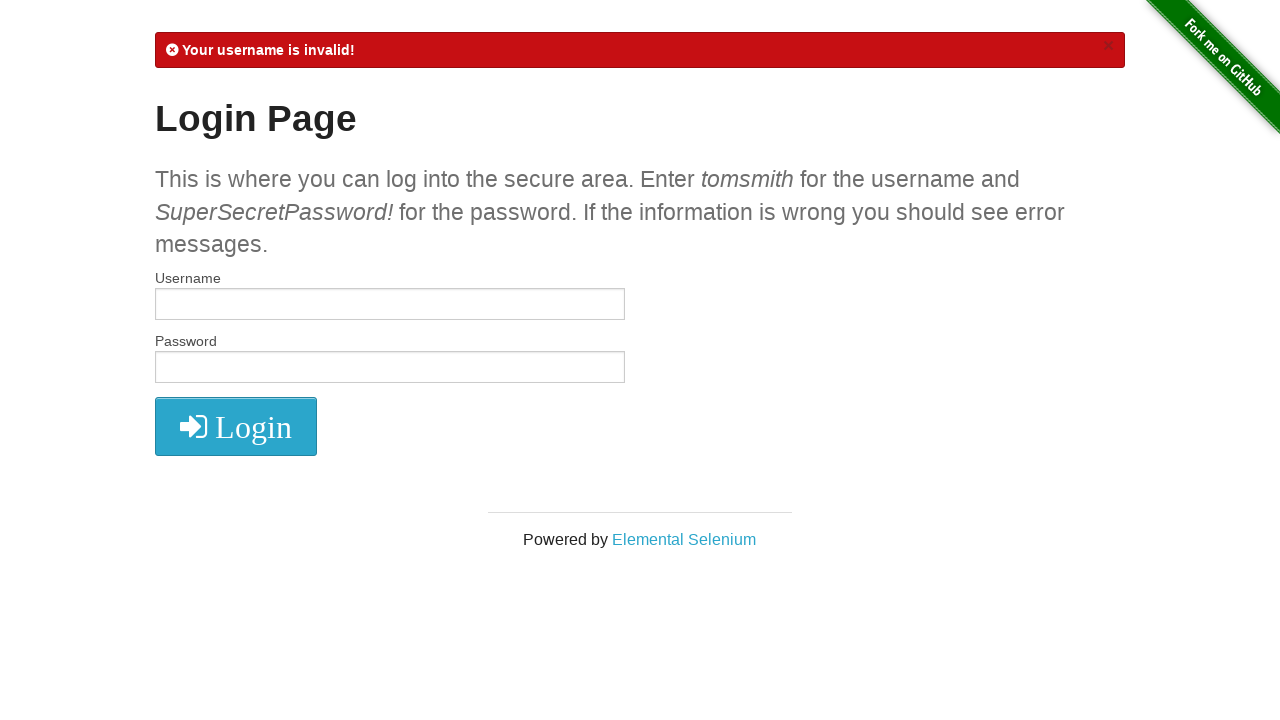

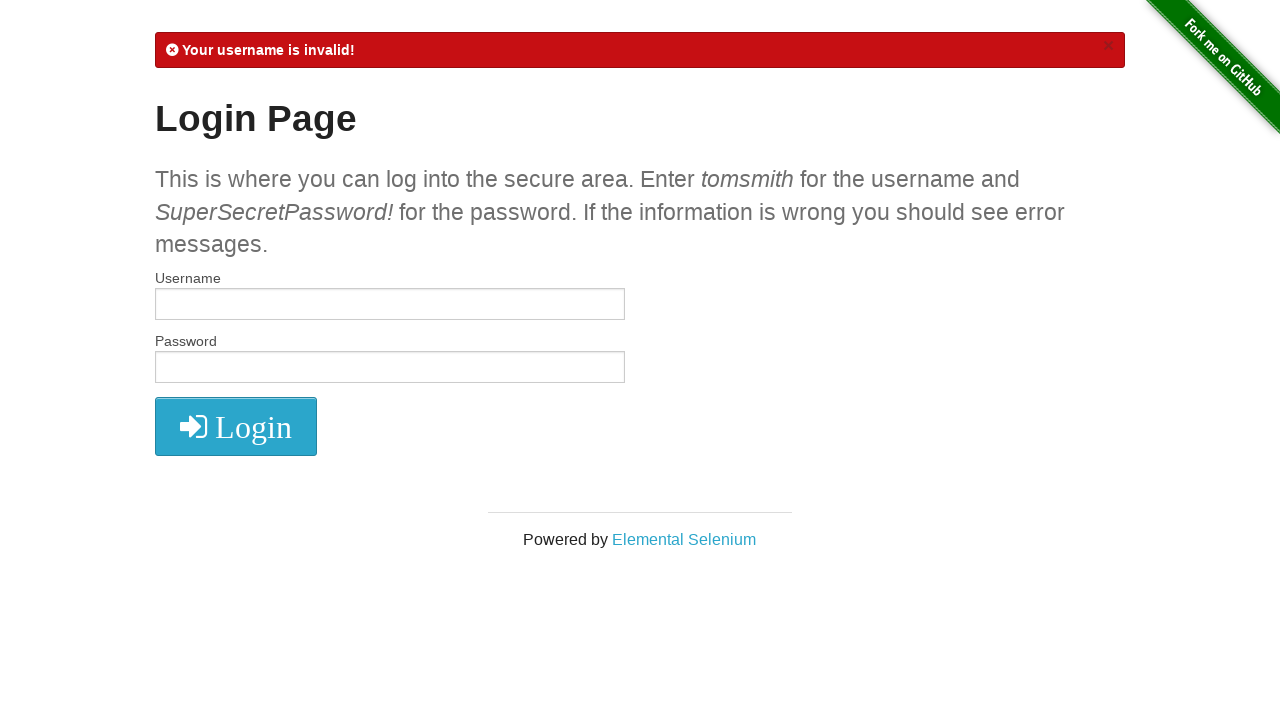